Tests page scrolling functionality on Douban's latest books page by scrolling down incrementally 5 times

Starting URL: https://book.douban.com/latest

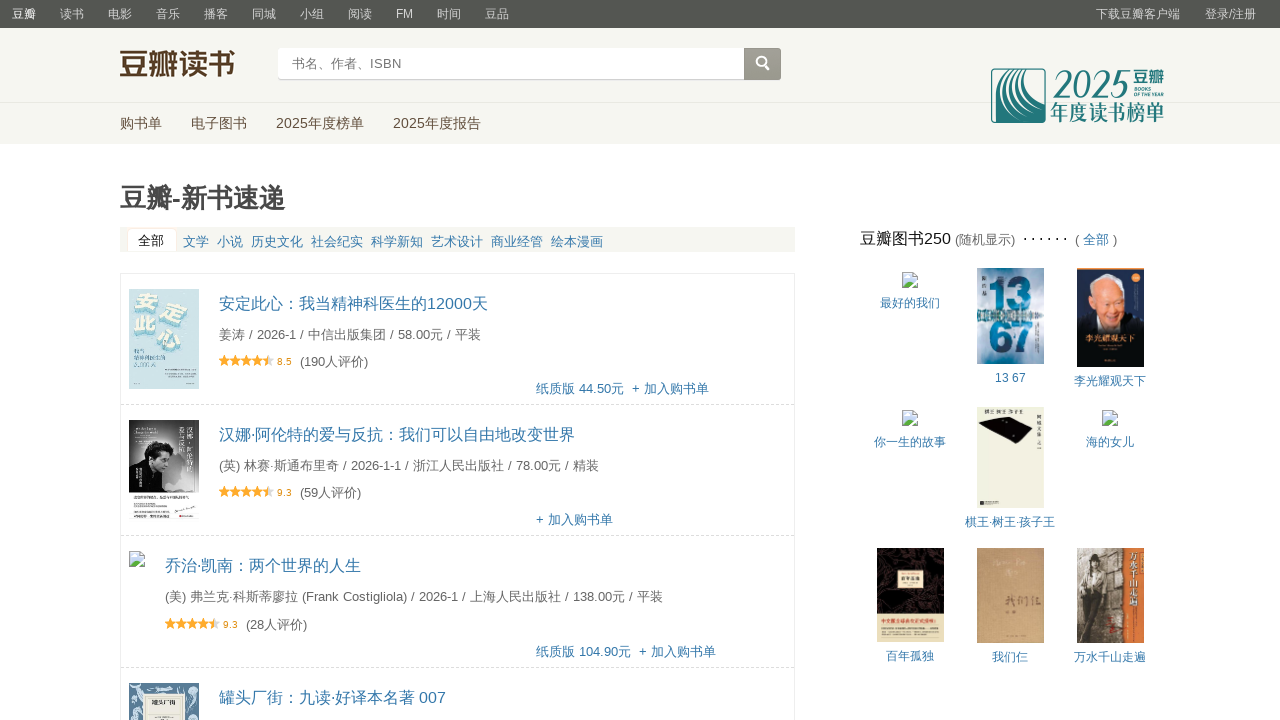

Scrolled down page by 100 pixels (scroll 1/5)
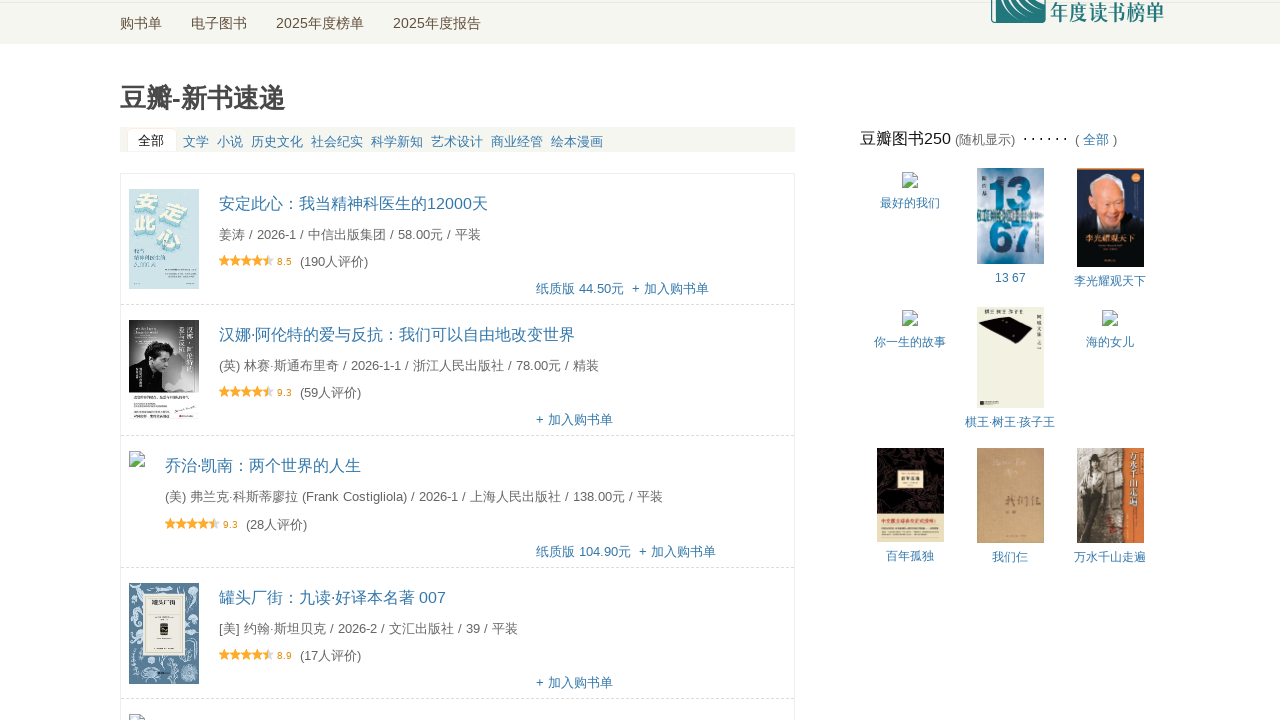

Waited 1 second for content to load after scroll 1/5
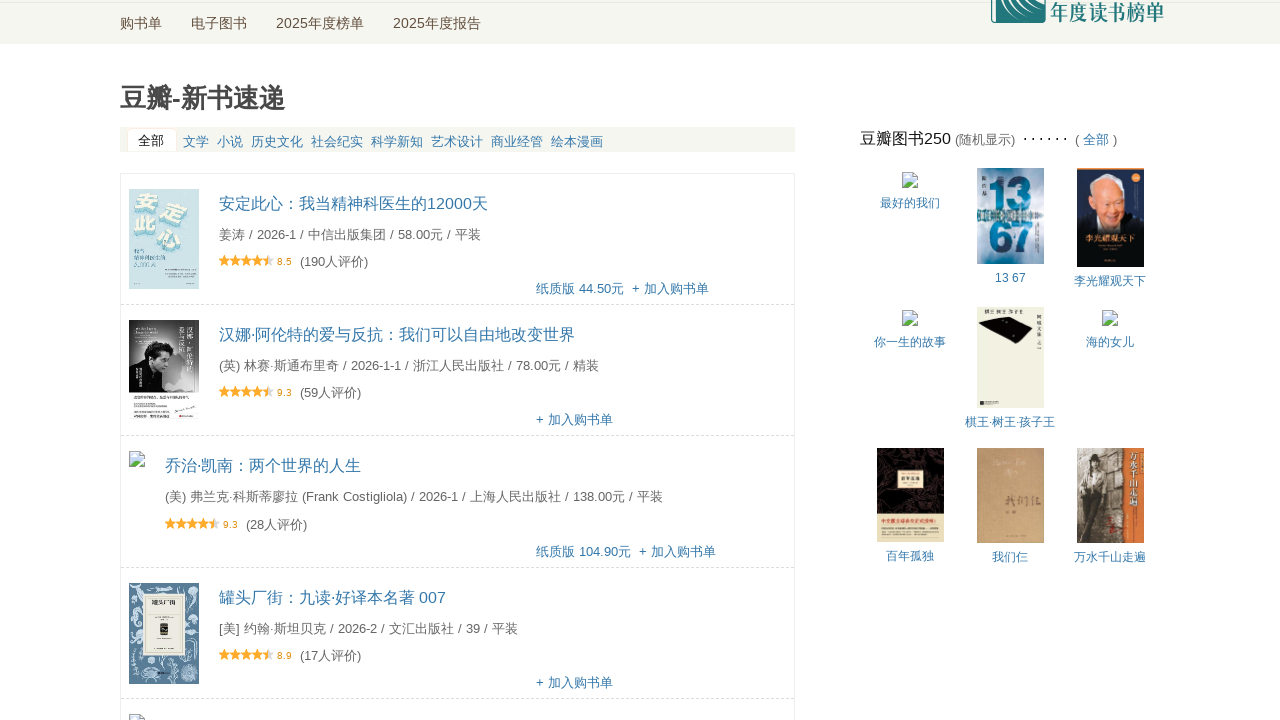

Scrolled down page by 100 pixels (scroll 2/5)
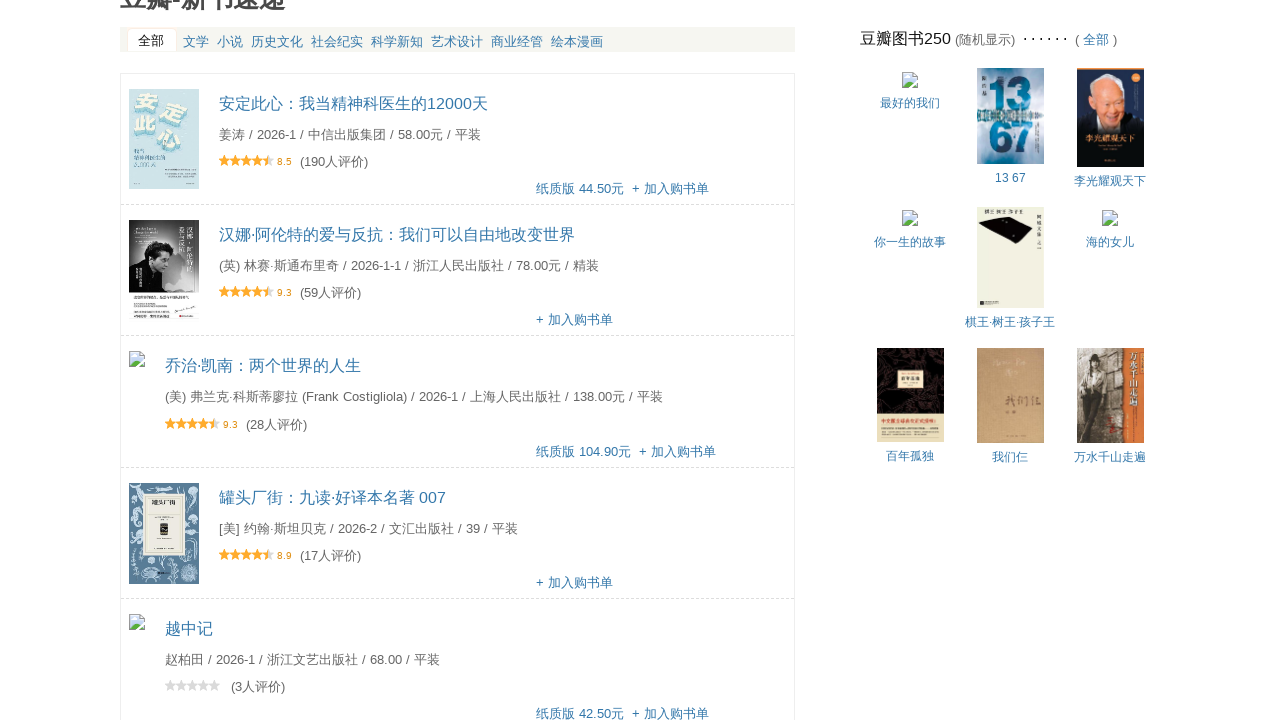

Waited 1 second for content to load after scroll 2/5
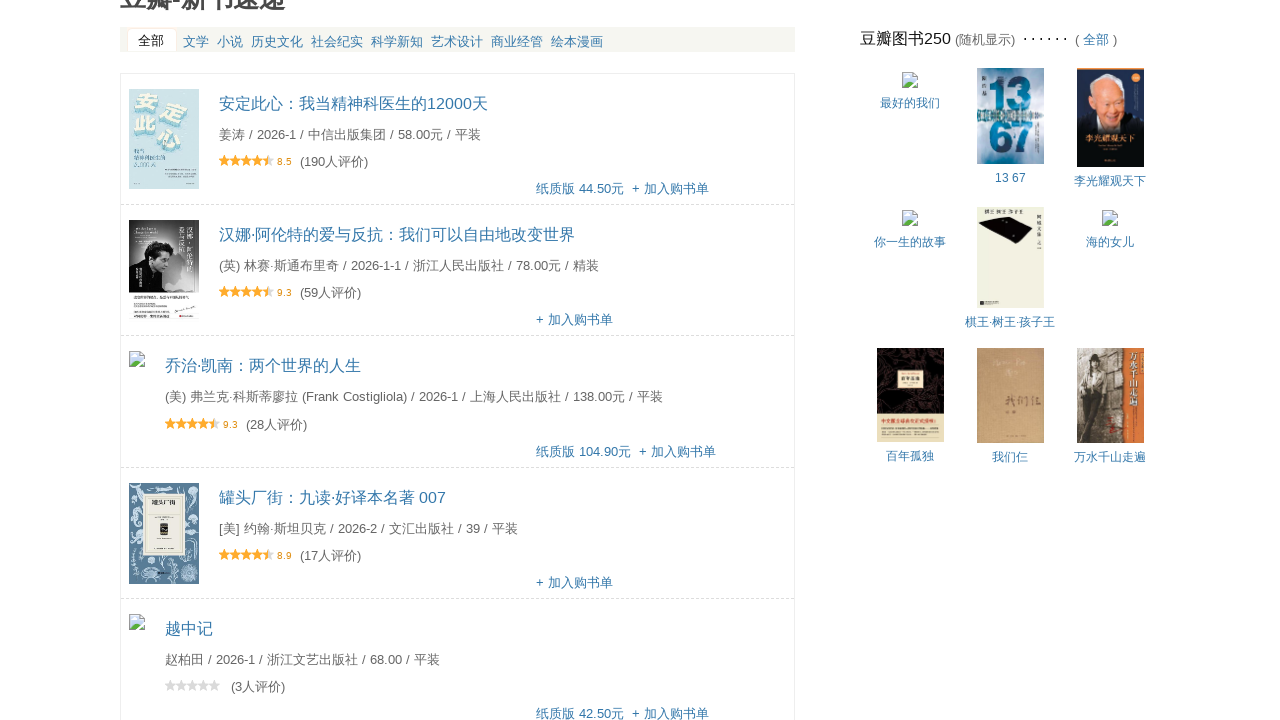

Scrolled down page by 100 pixels (scroll 3/5)
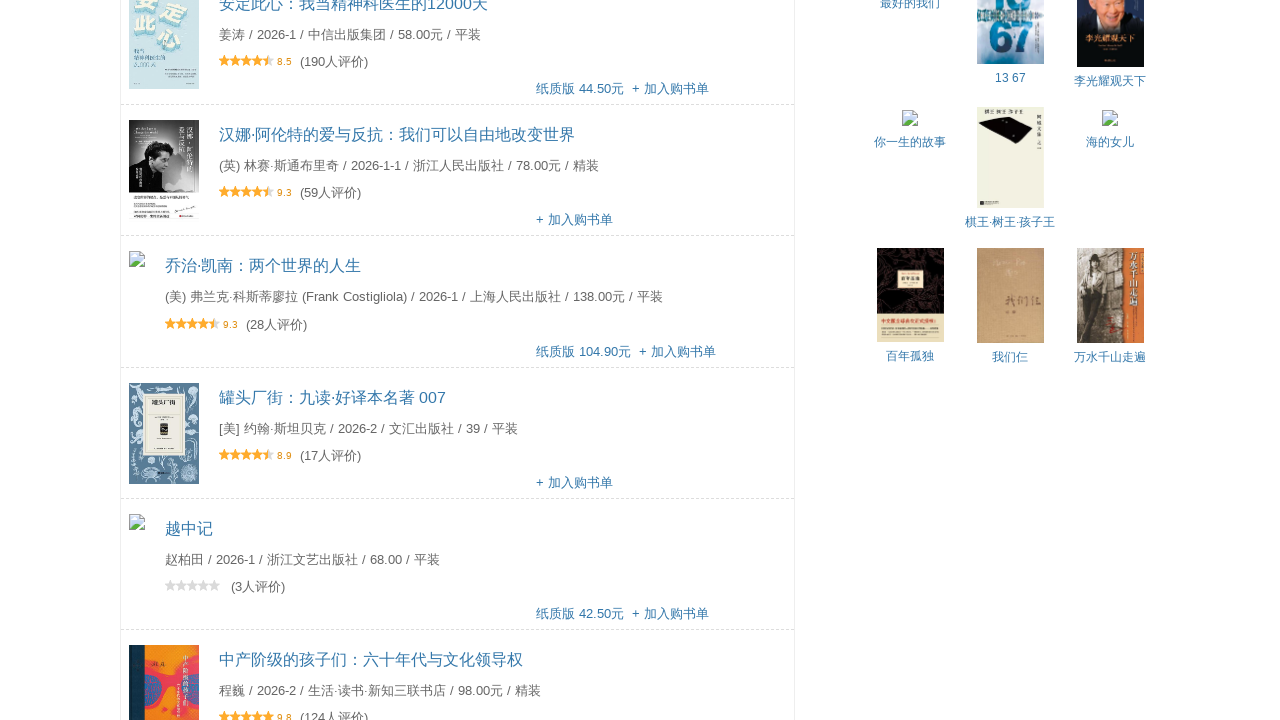

Waited 1 second for content to load after scroll 3/5
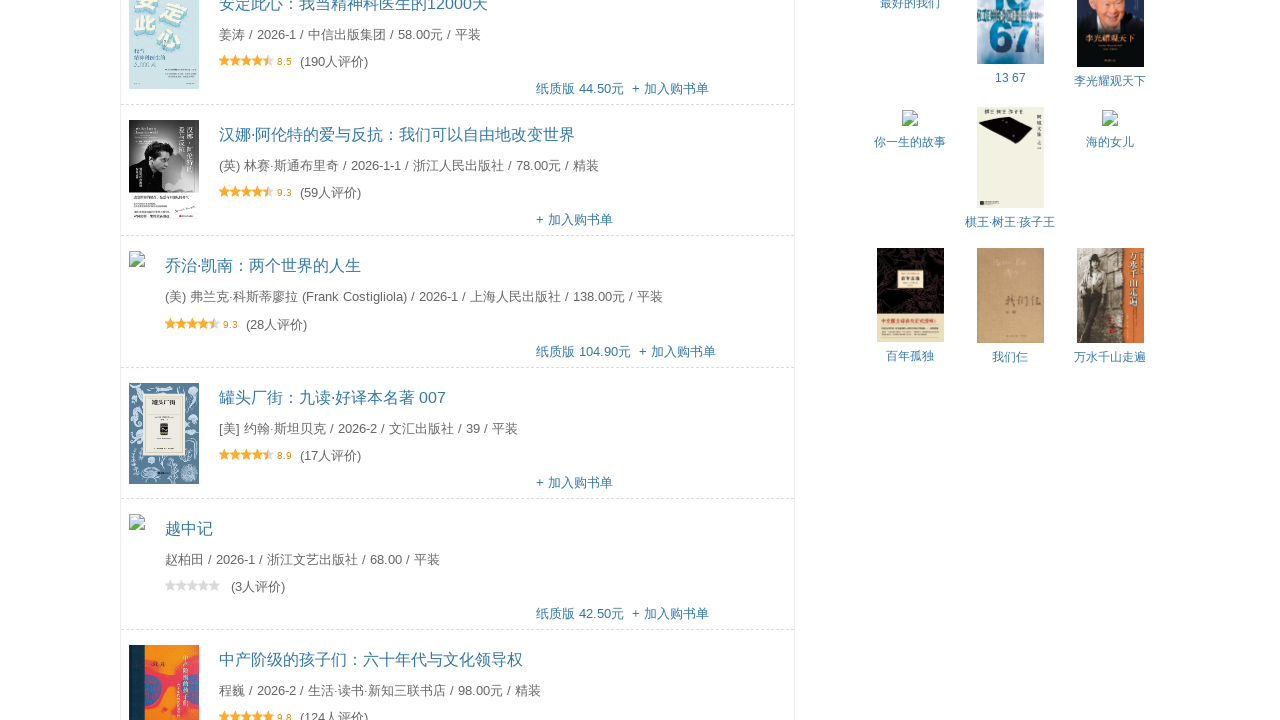

Scrolled down page by 100 pixels (scroll 4/5)
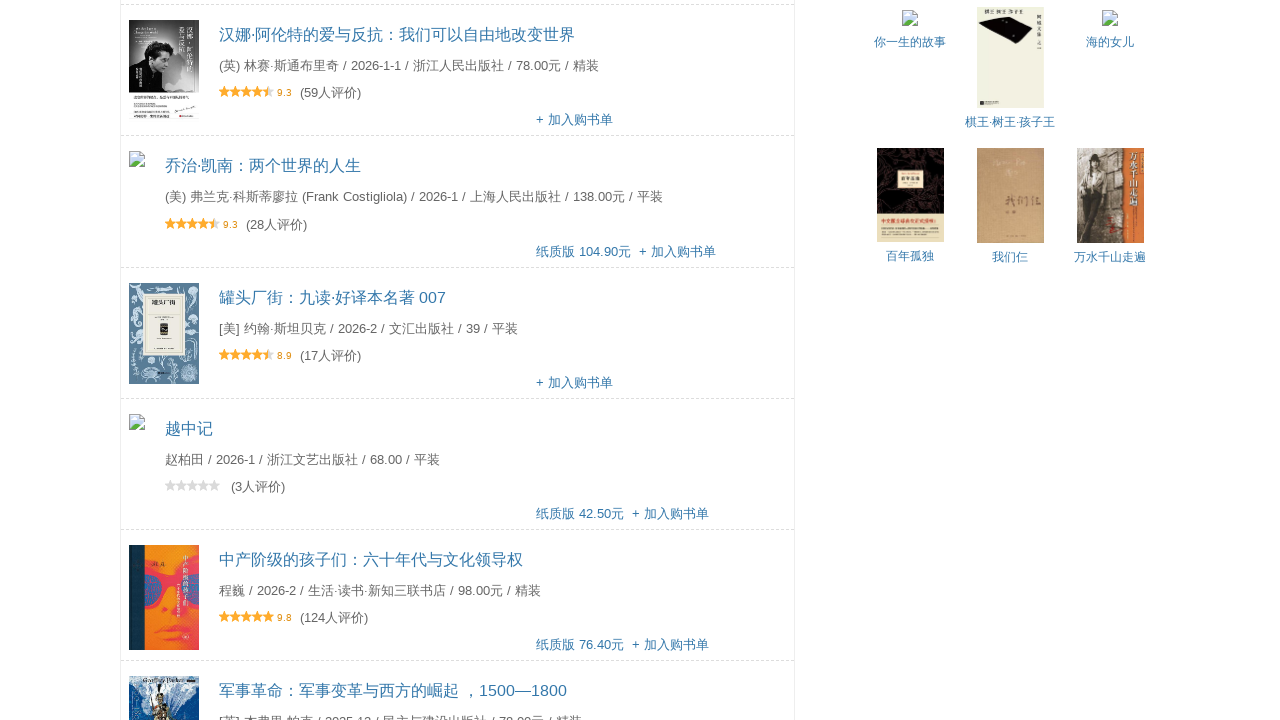

Waited 1 second for content to load after scroll 4/5
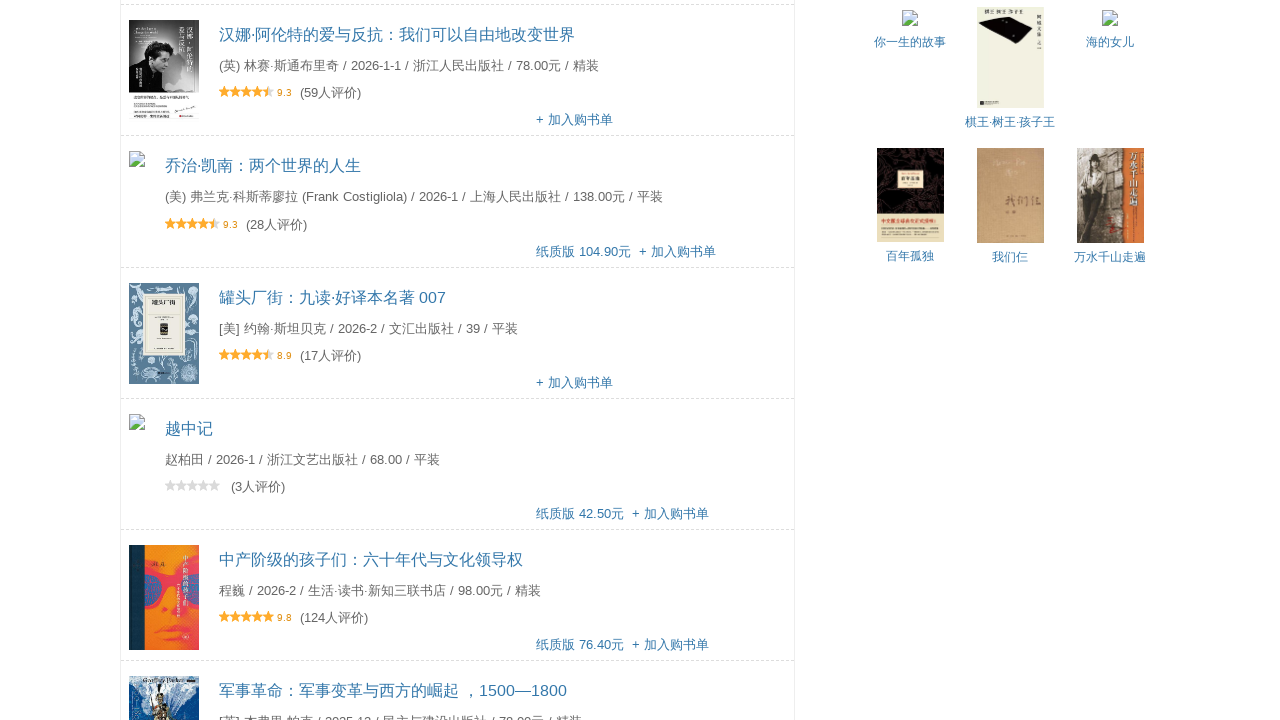

Scrolled down page by 100 pixels (scroll 5/5)
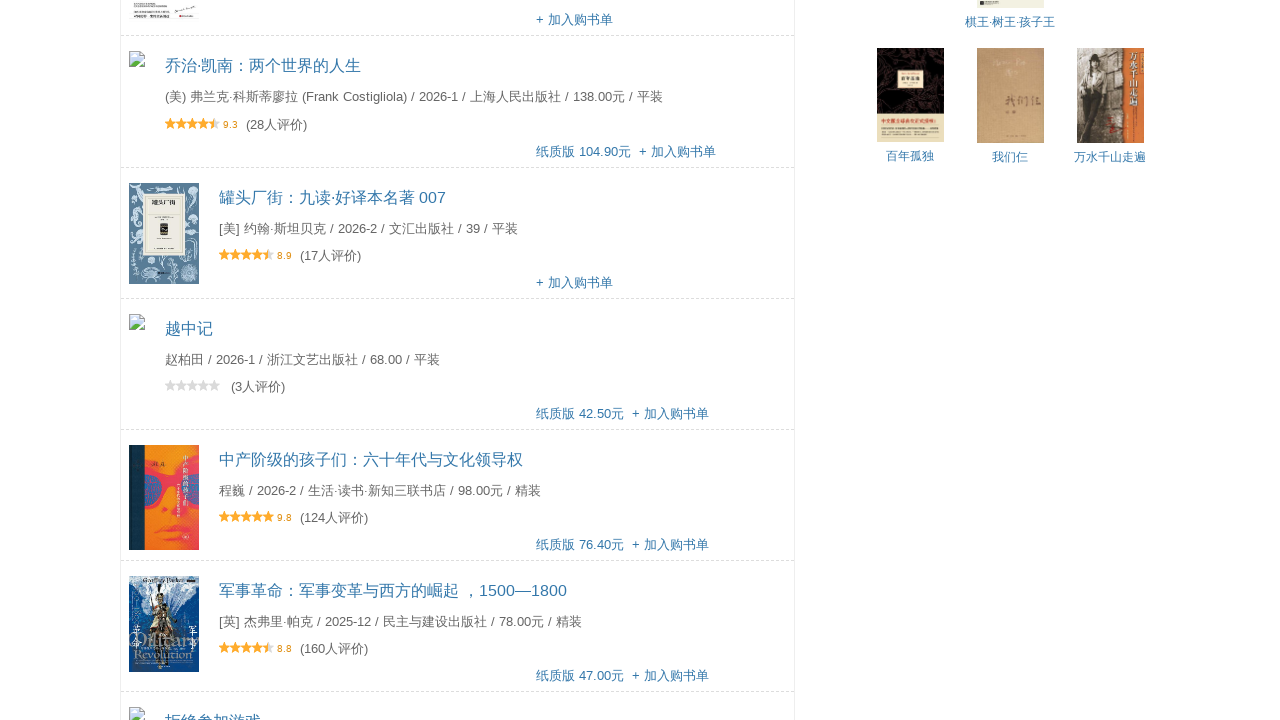

Waited 1 second for content to load after scroll 5/5
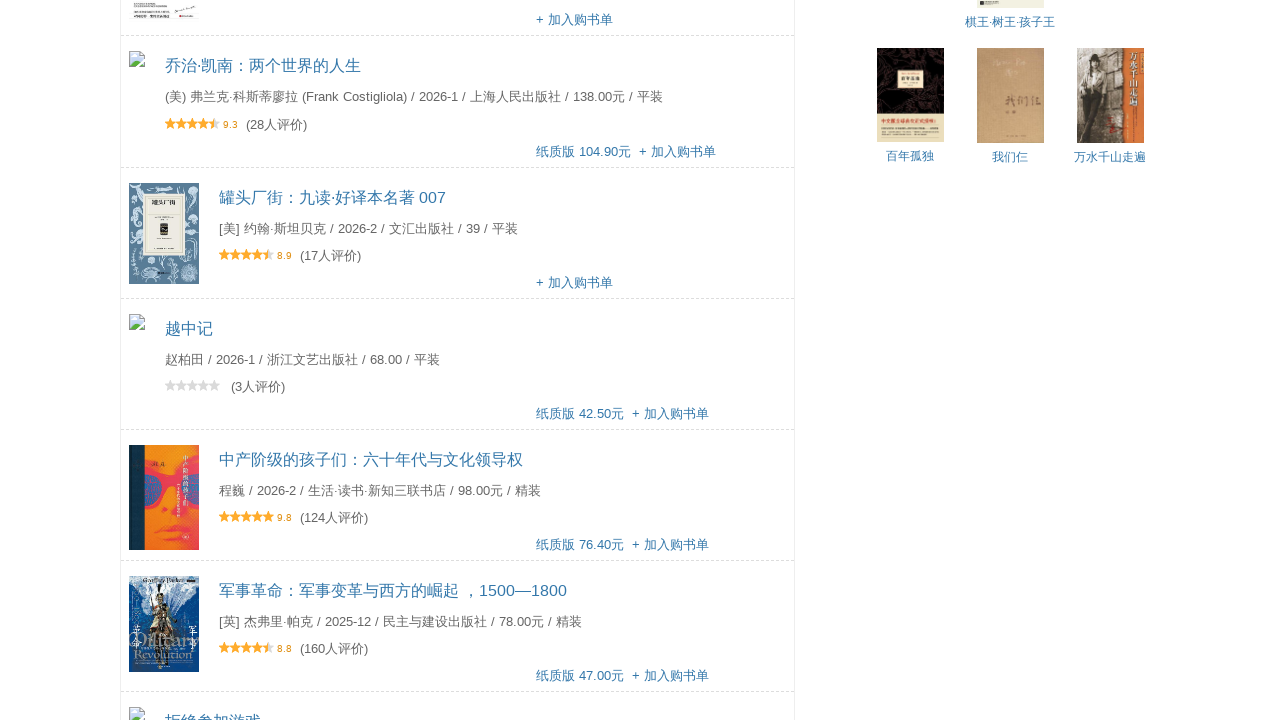

Waited for page to reach networkidle state
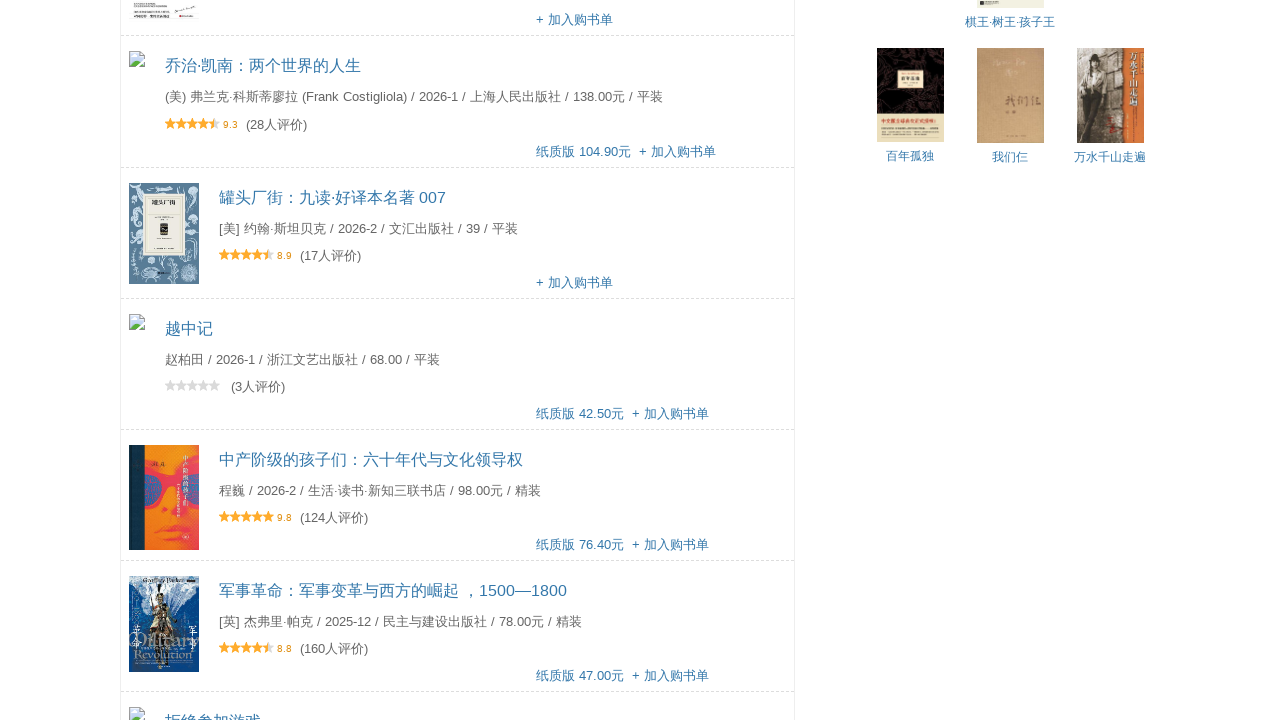

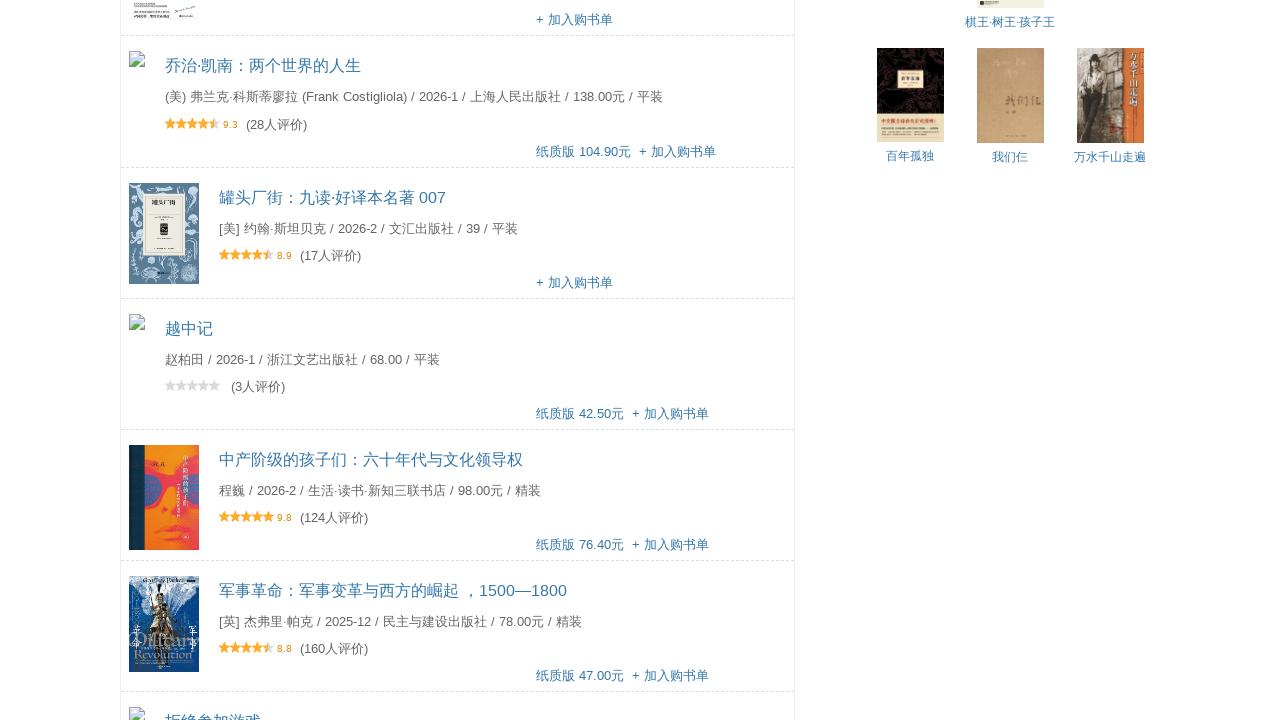